Tests working with multiple browser windows by clicking a link that opens a new window, then switching between the original and new windows and verifying the page titles.

Starting URL: https://the-internet.herokuapp.com/windows

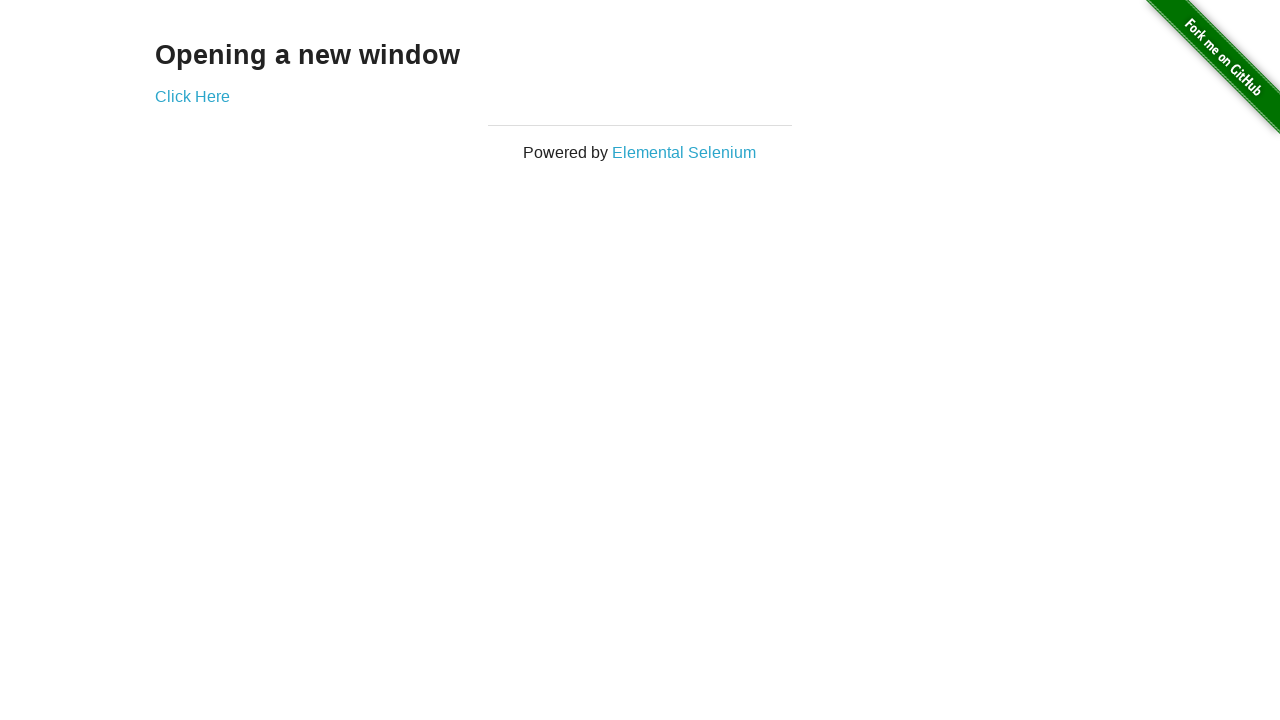

Clicked link to open new window at (192, 96) on .example a
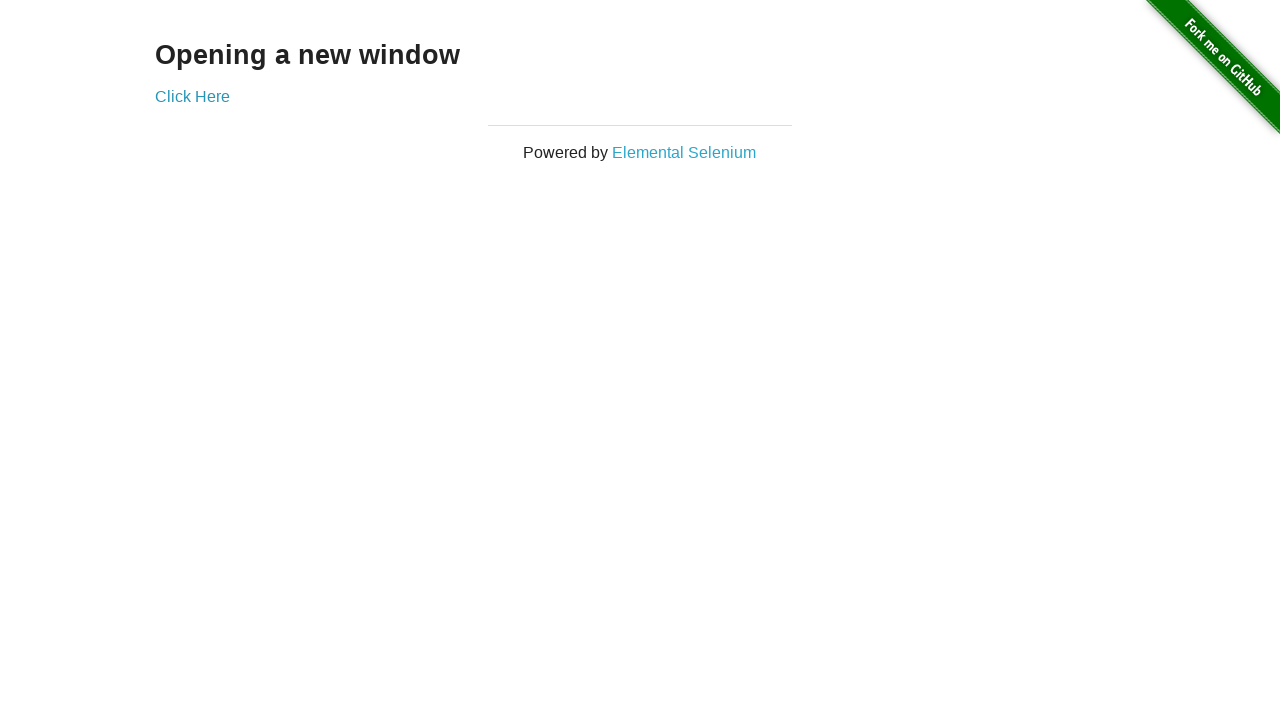

Waited for new window to open
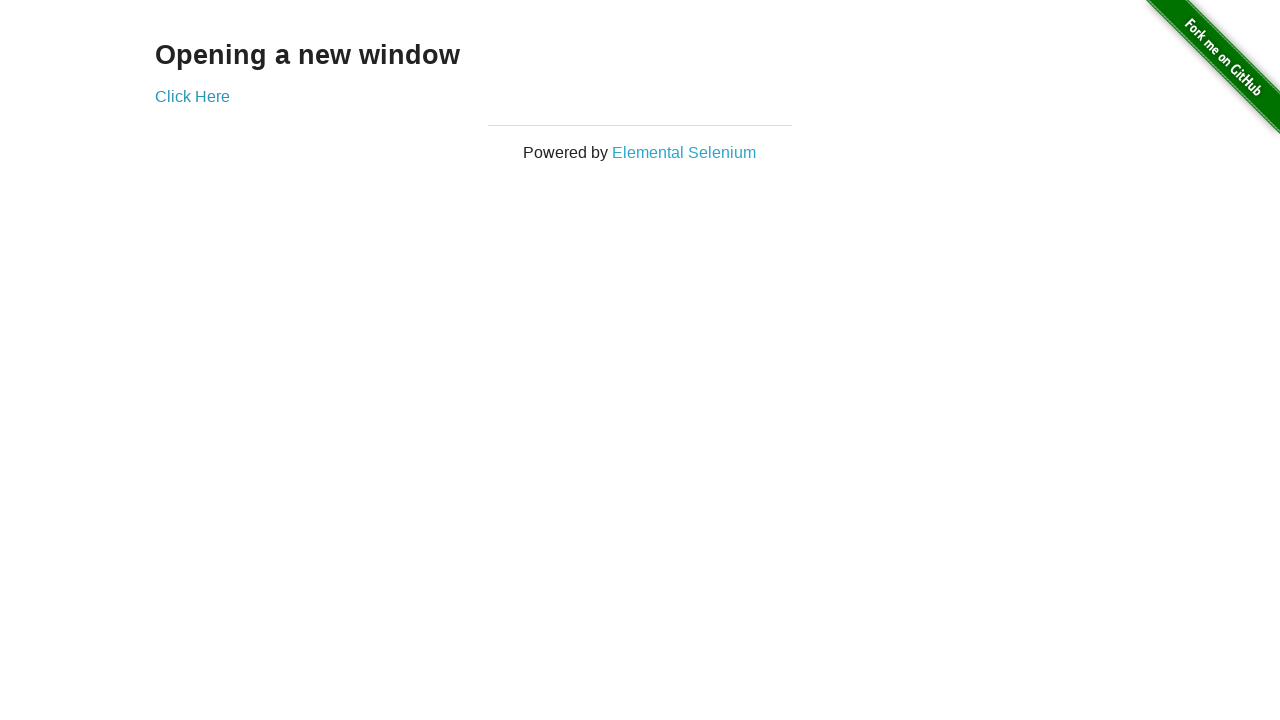

Retrieved all open pages/windows from context
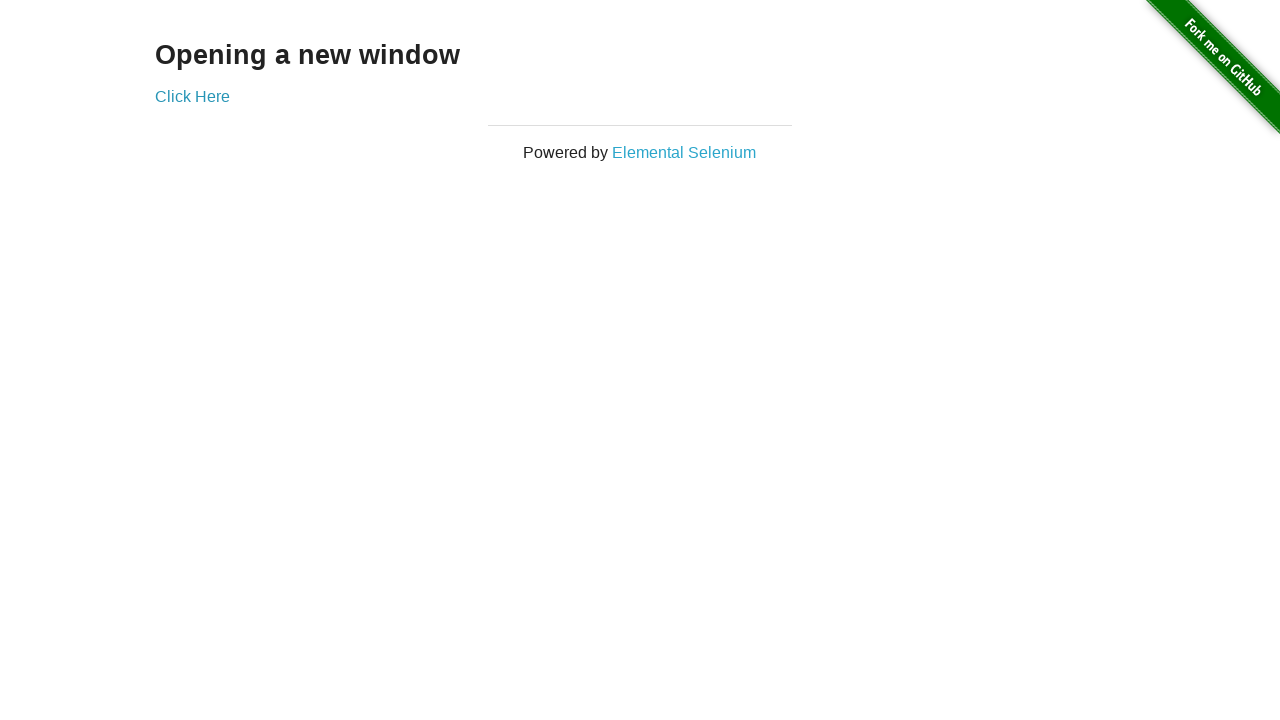

Selected original window (first page)
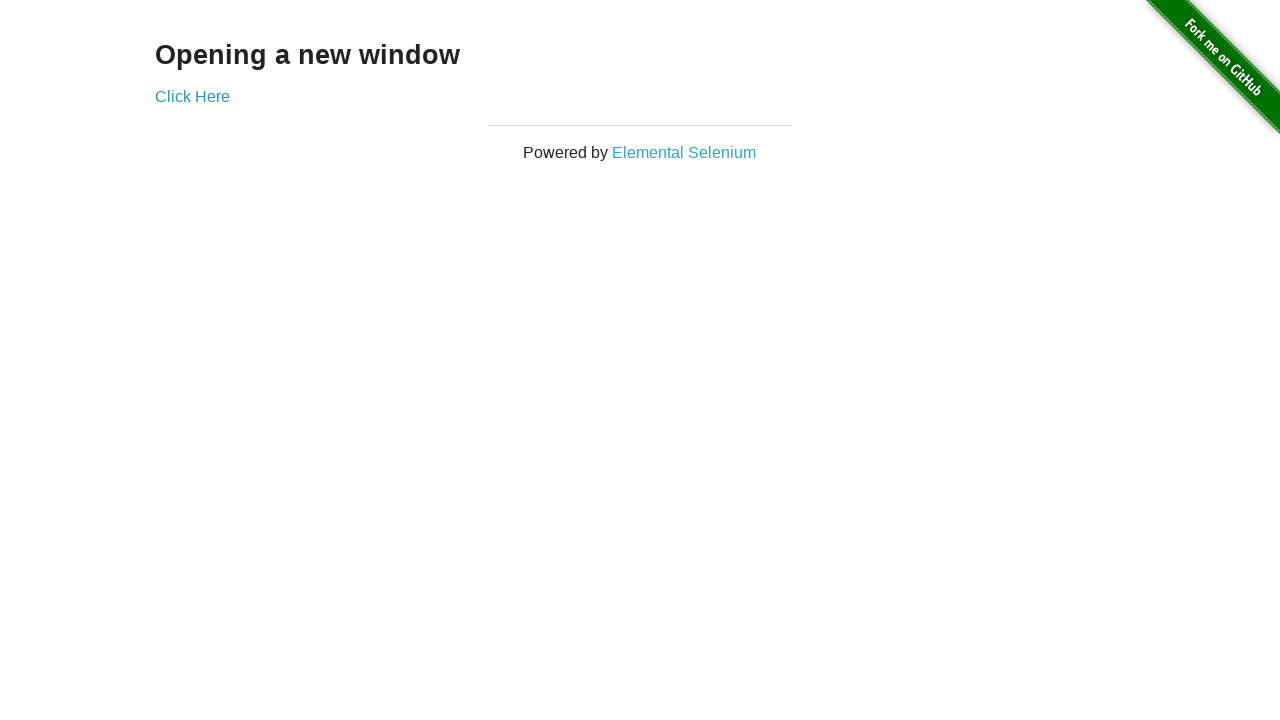

Verified original window title is not 'New Window'
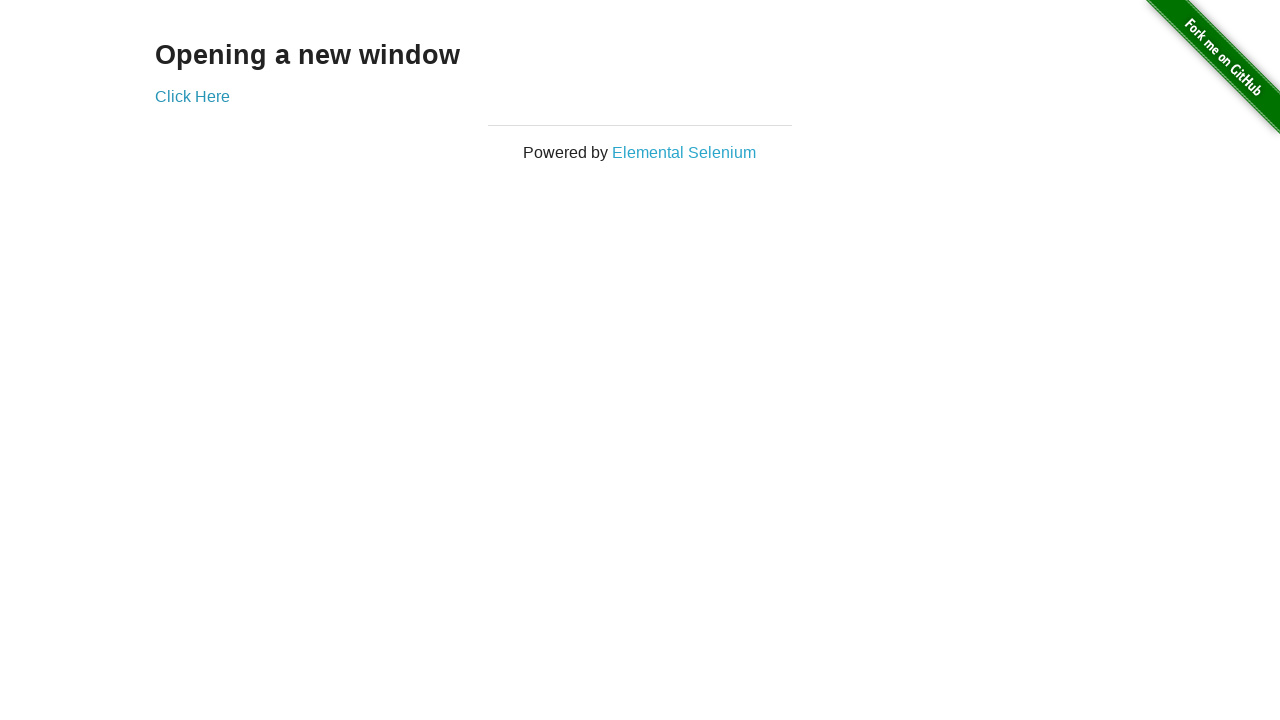

Selected new window (second page)
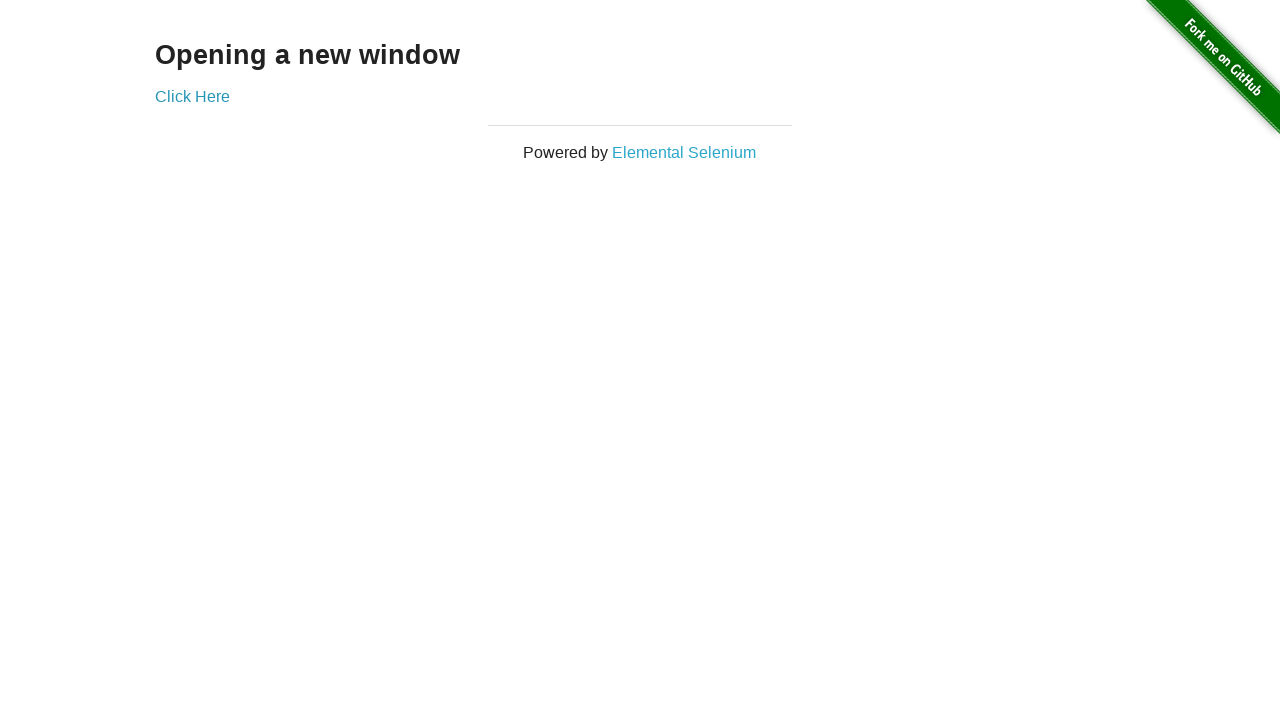

Brought new window to front
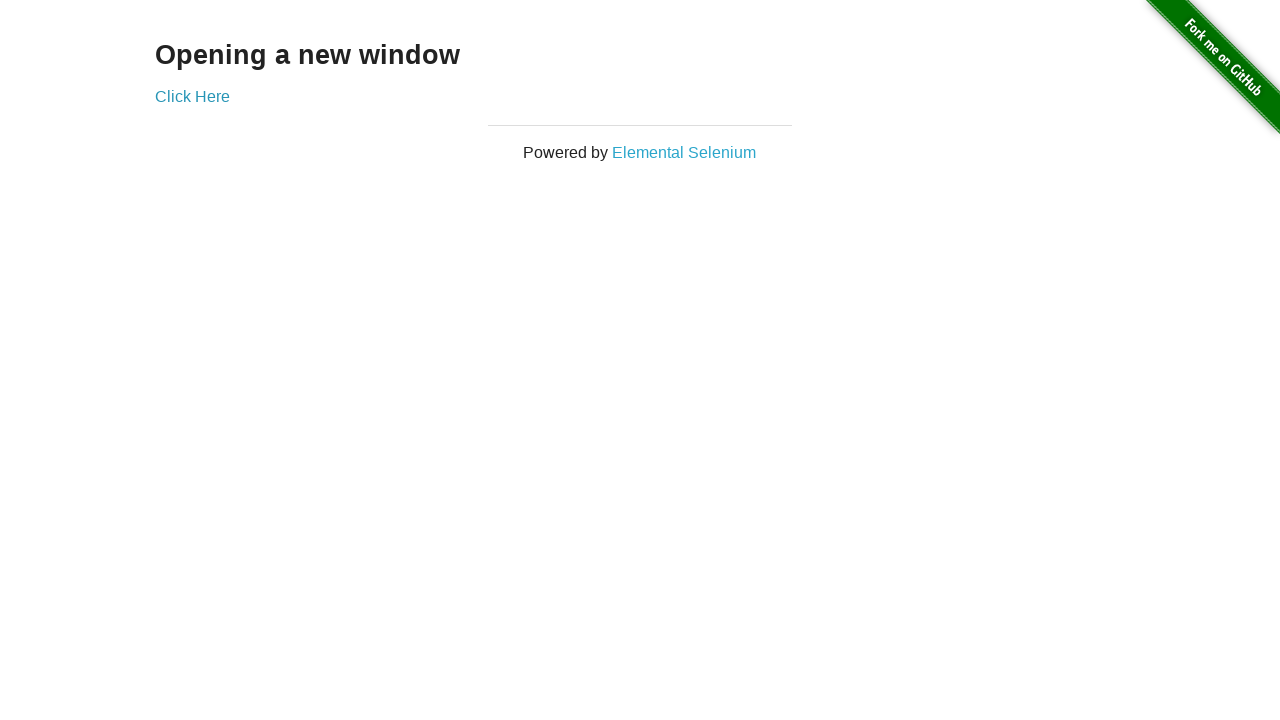

Verified new window title is 'New Window'
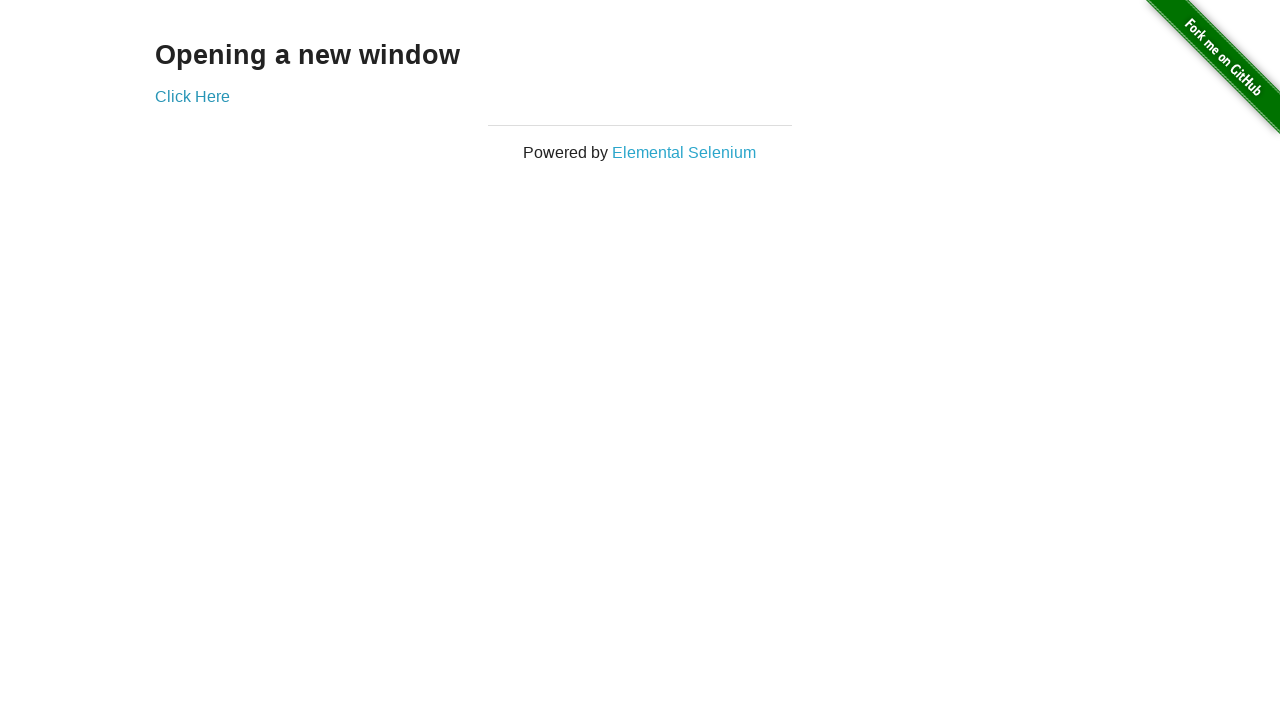

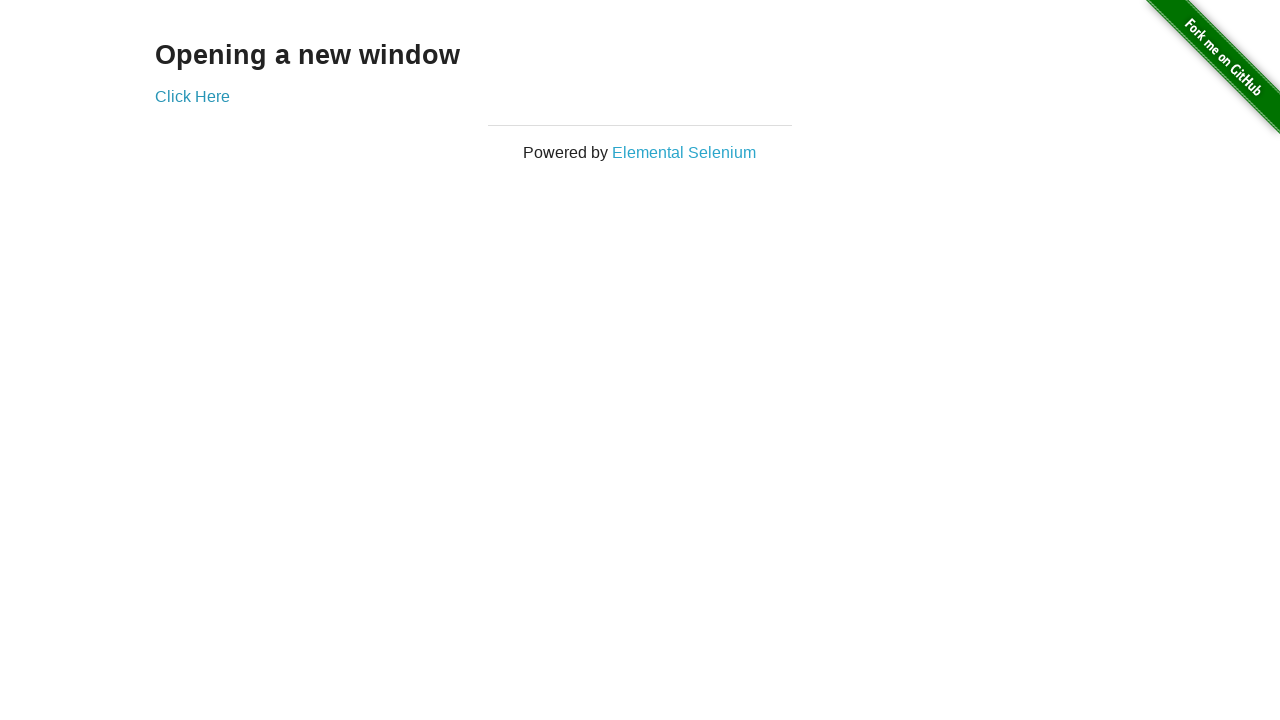